Tests navigation to the forgot password page and verifies the page title matches expected value

Starting URL: https://the-internet.herokuapp.com/

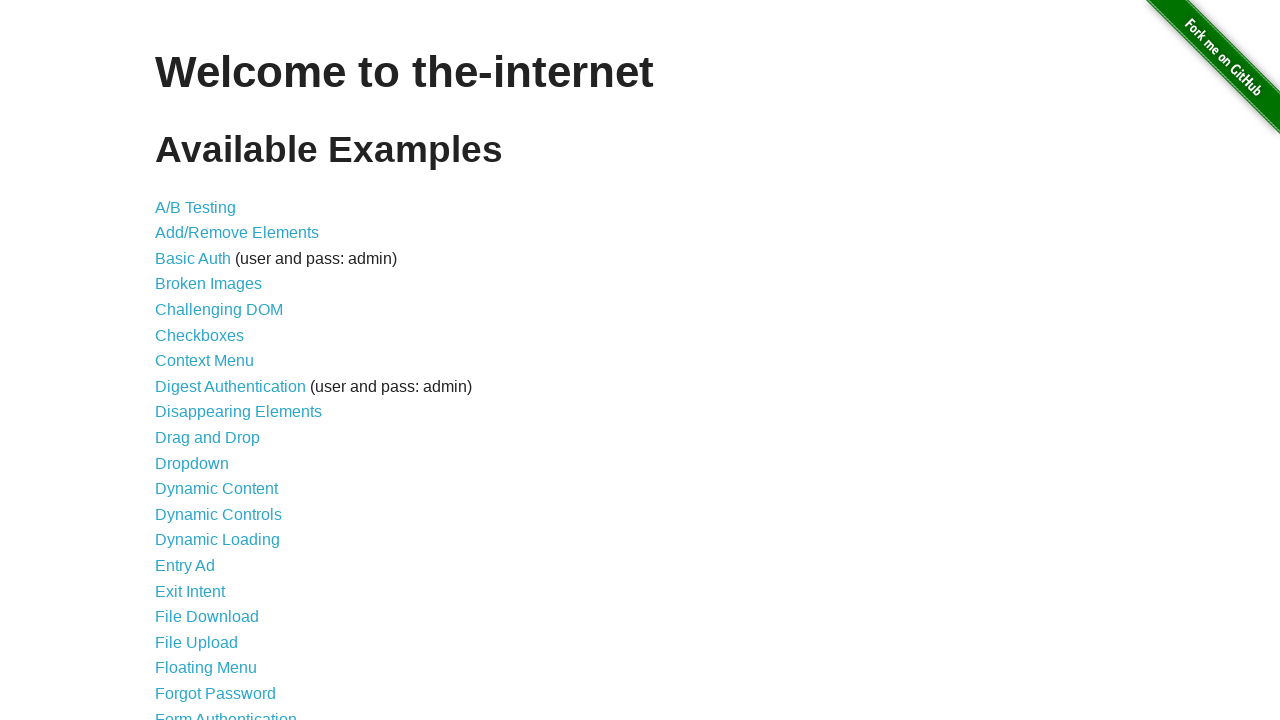

Clicked on forgot password link at (216, 693) on xpath=//*[@id='content']/ul/li[20]/a
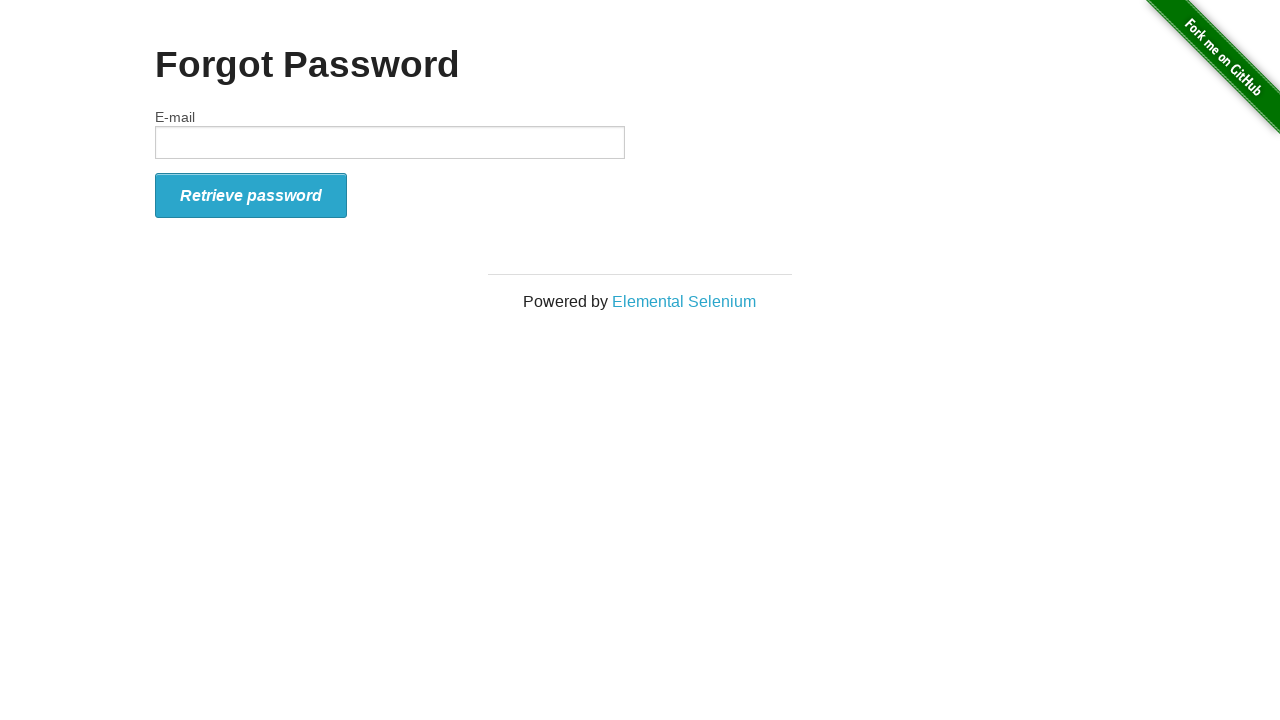

Waited for page to load (domcontentloaded state)
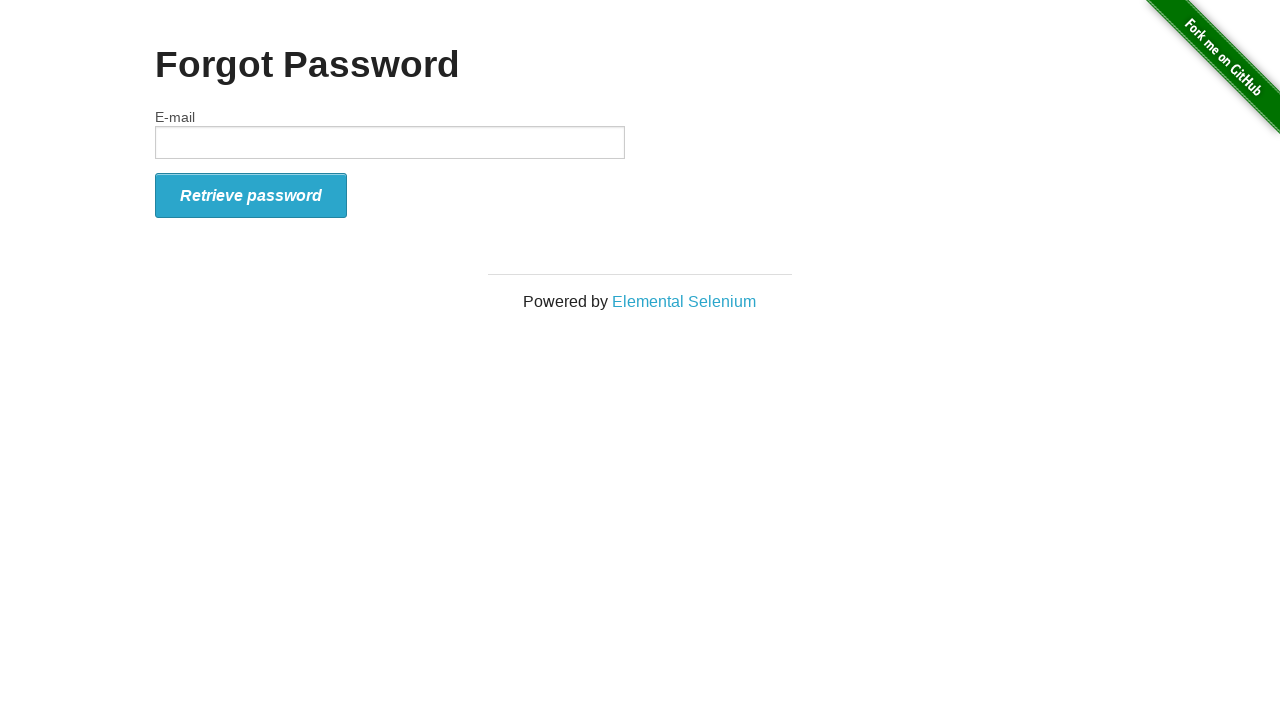

Verified page title matches 'The Internet'
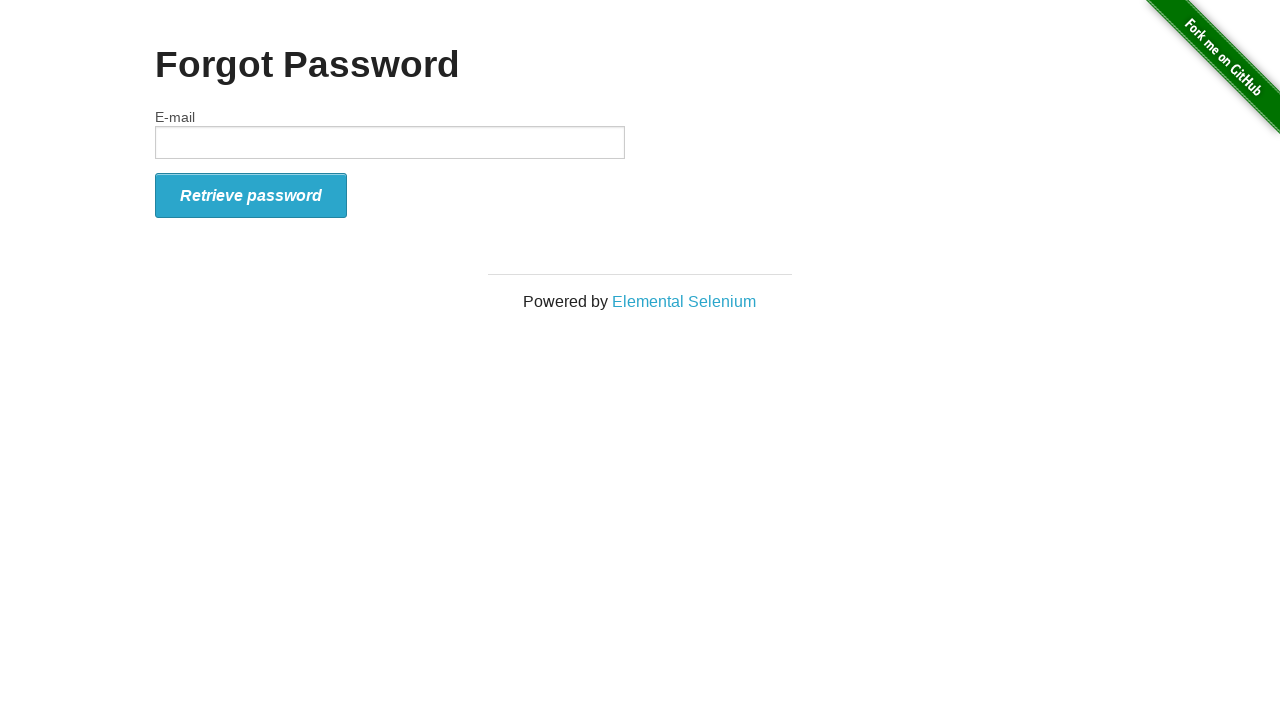

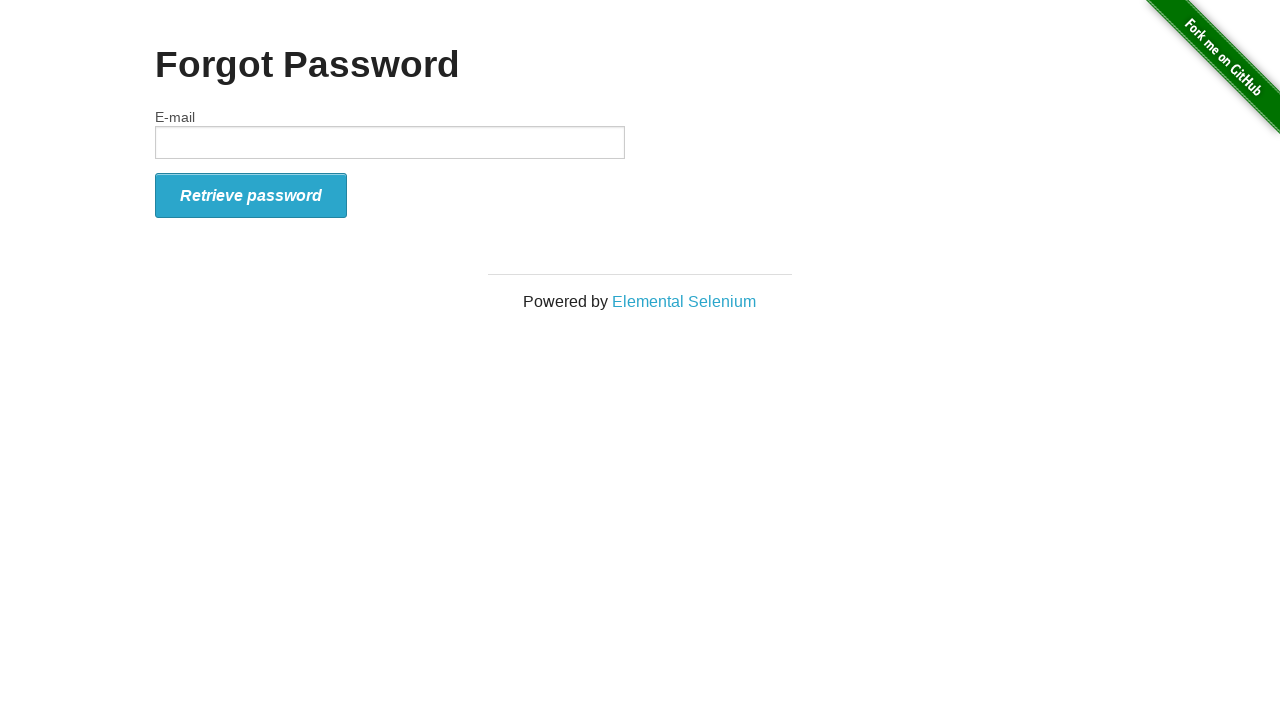